Navigates to a Selenium course content page and scrolls down to the bottom of the page

Starting URL: http://greenstech.in/selenium-course-content.html

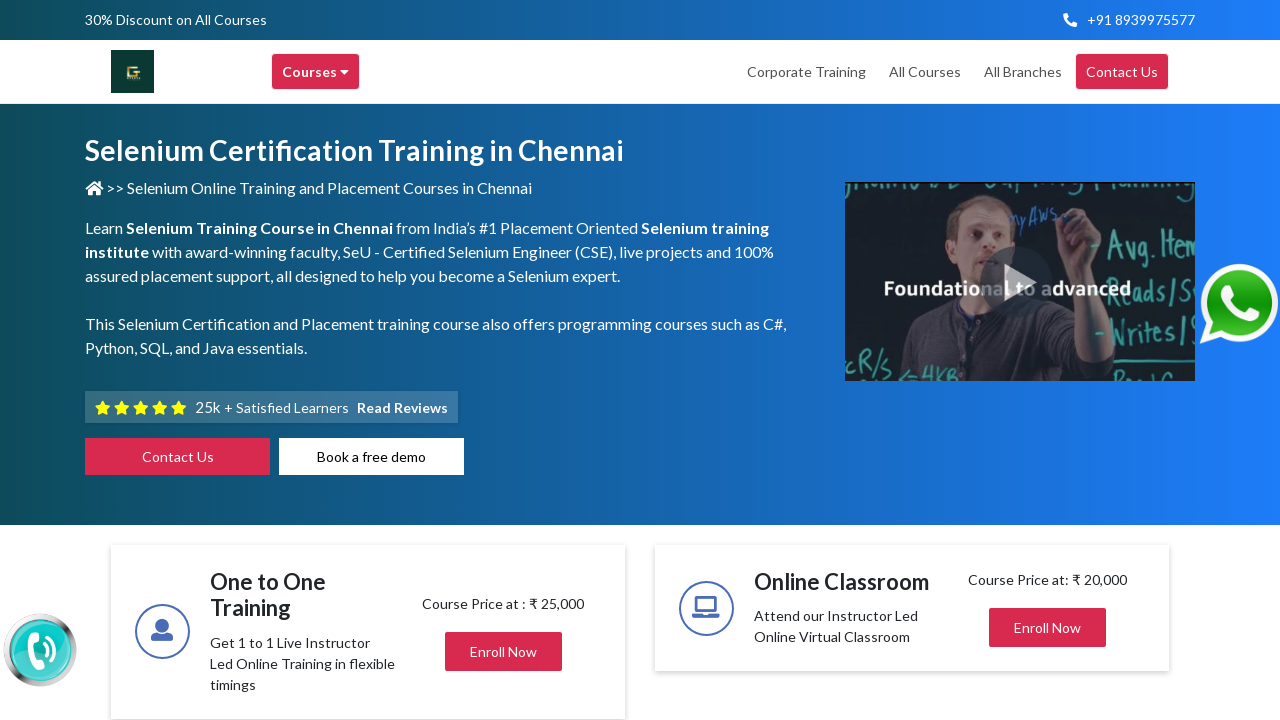

Navigated to Selenium course content page
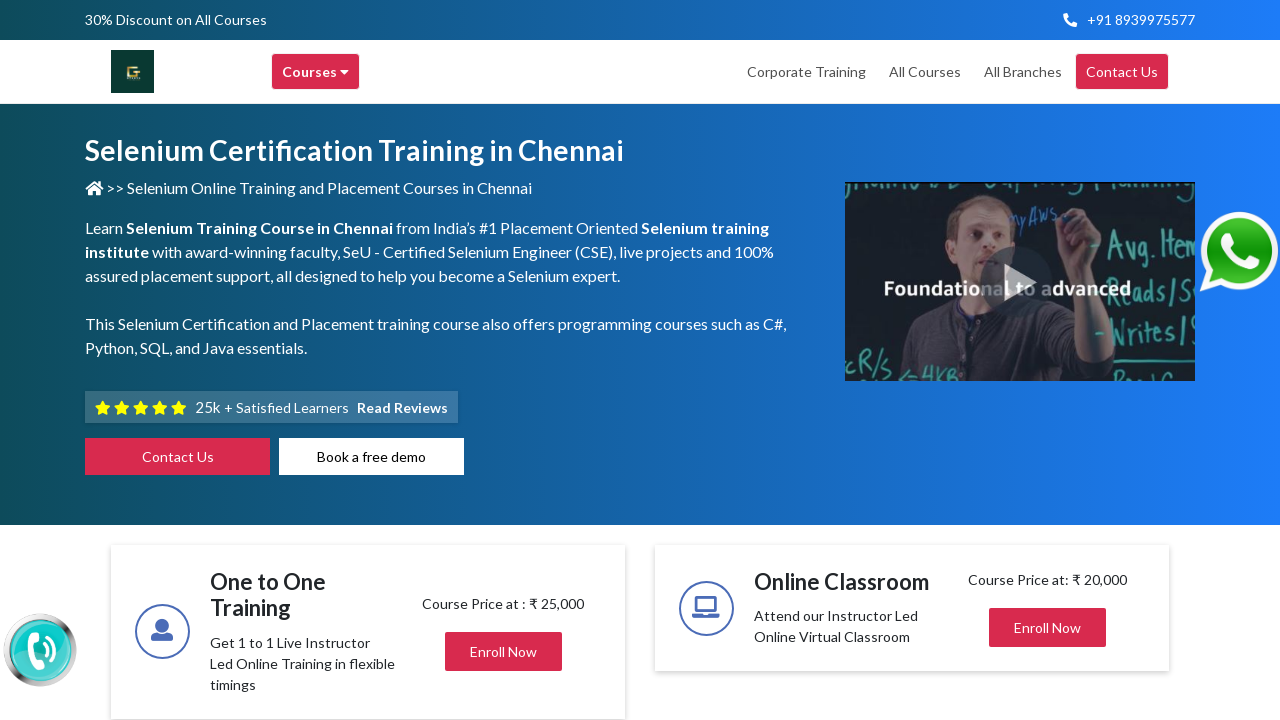

Scrolled down the page by 3000 pixels
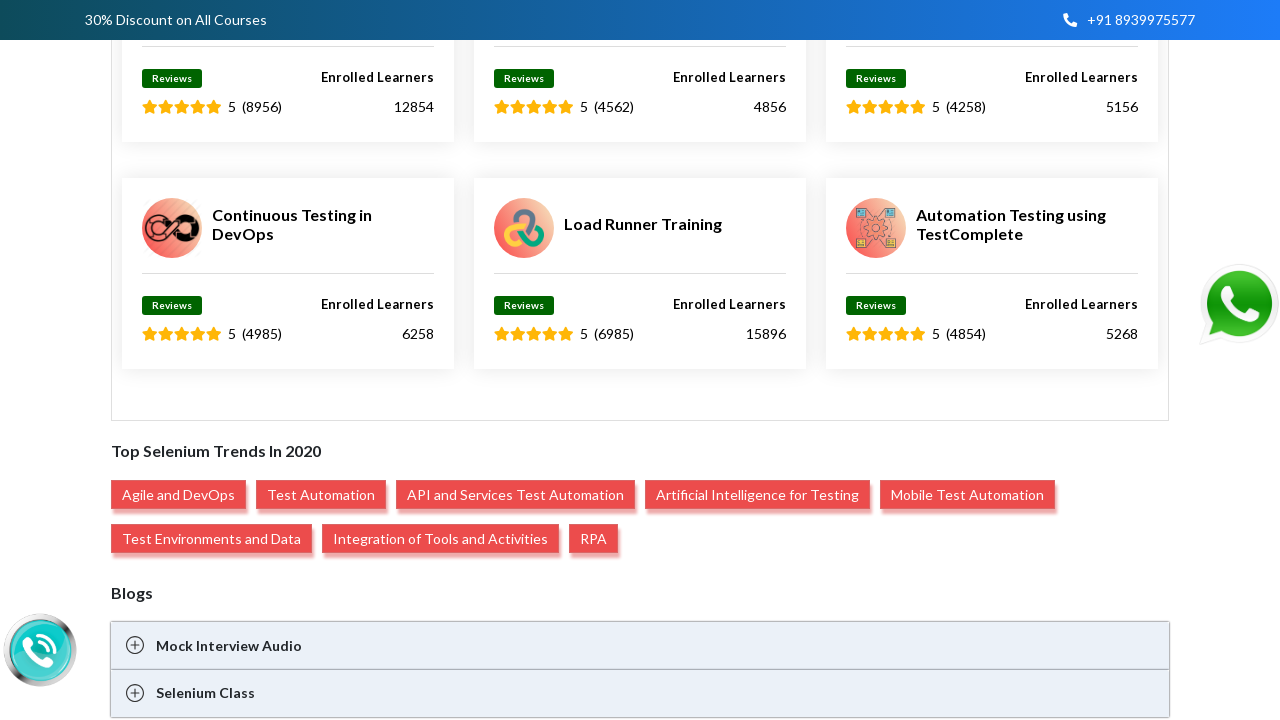

Waited 1000ms for scroll to complete
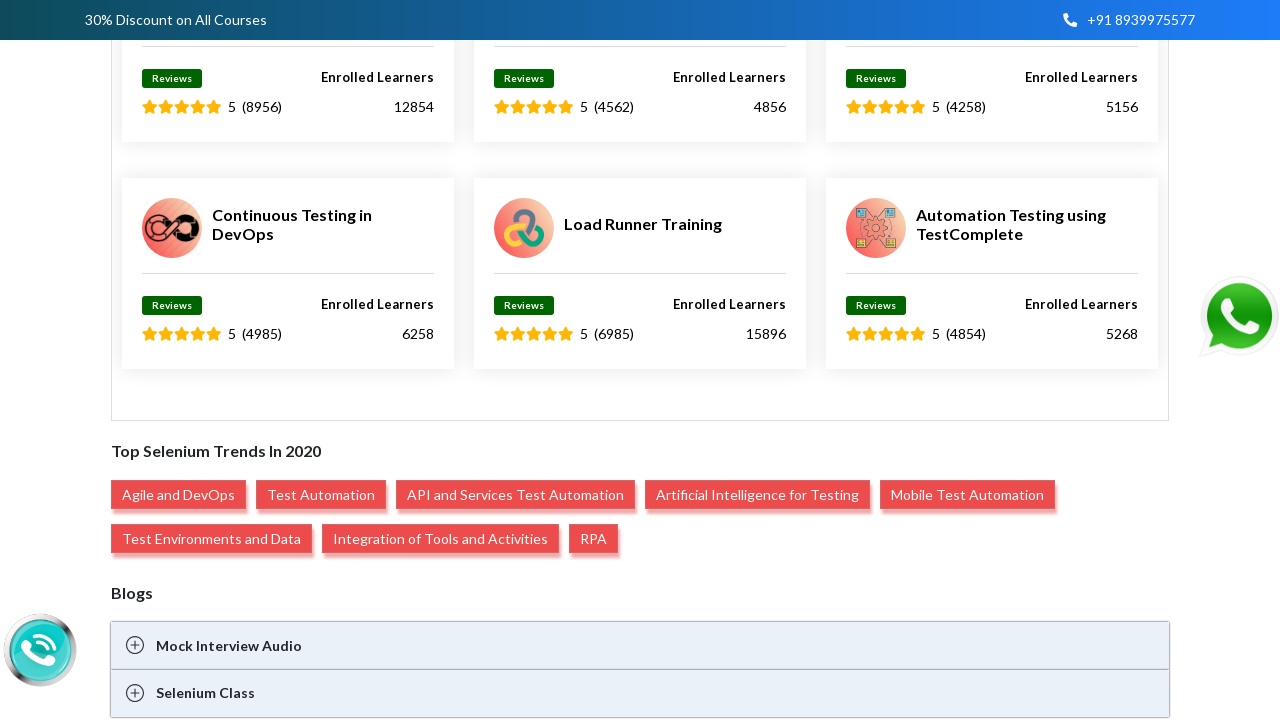

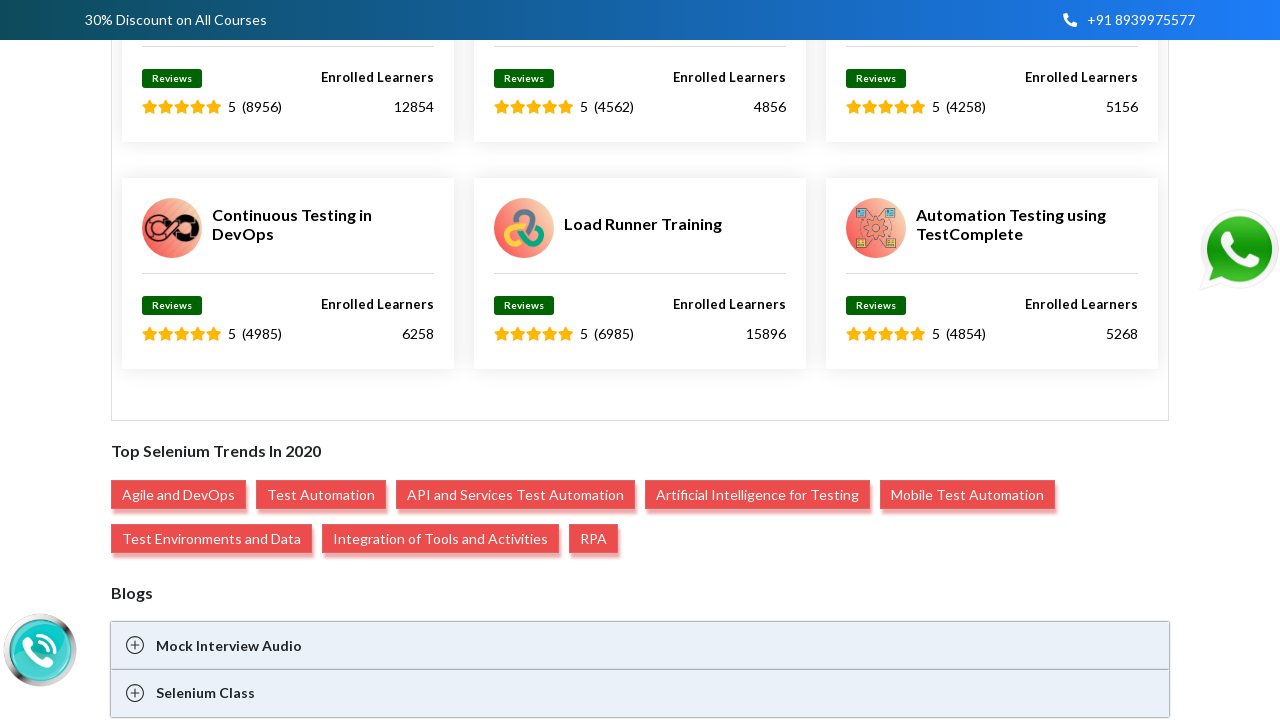